Tests the food group filter functionality by selecting each available option in the dropdown and verifying the page updates

Starting URL: https://www.fundaciondiabetes.org/sabercomer/tabla_de_raciones_de_hidratos_de_carbono#filtro

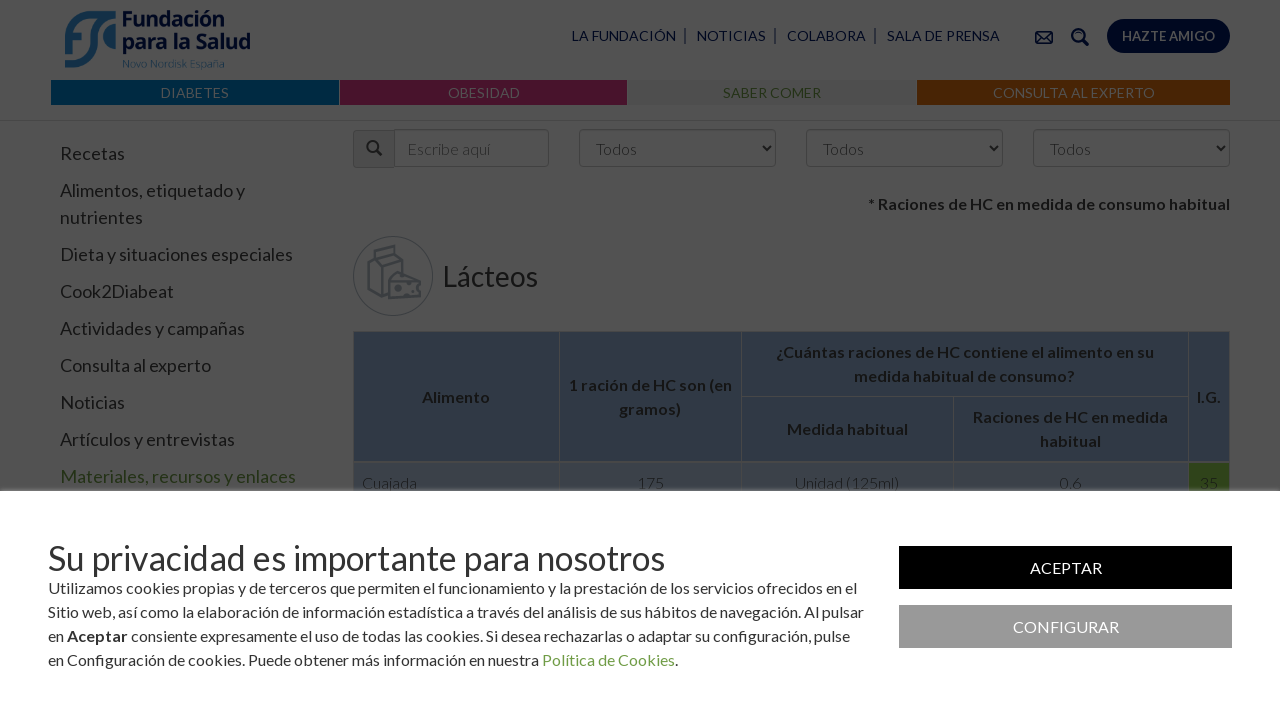

Located the food group dropdown selector
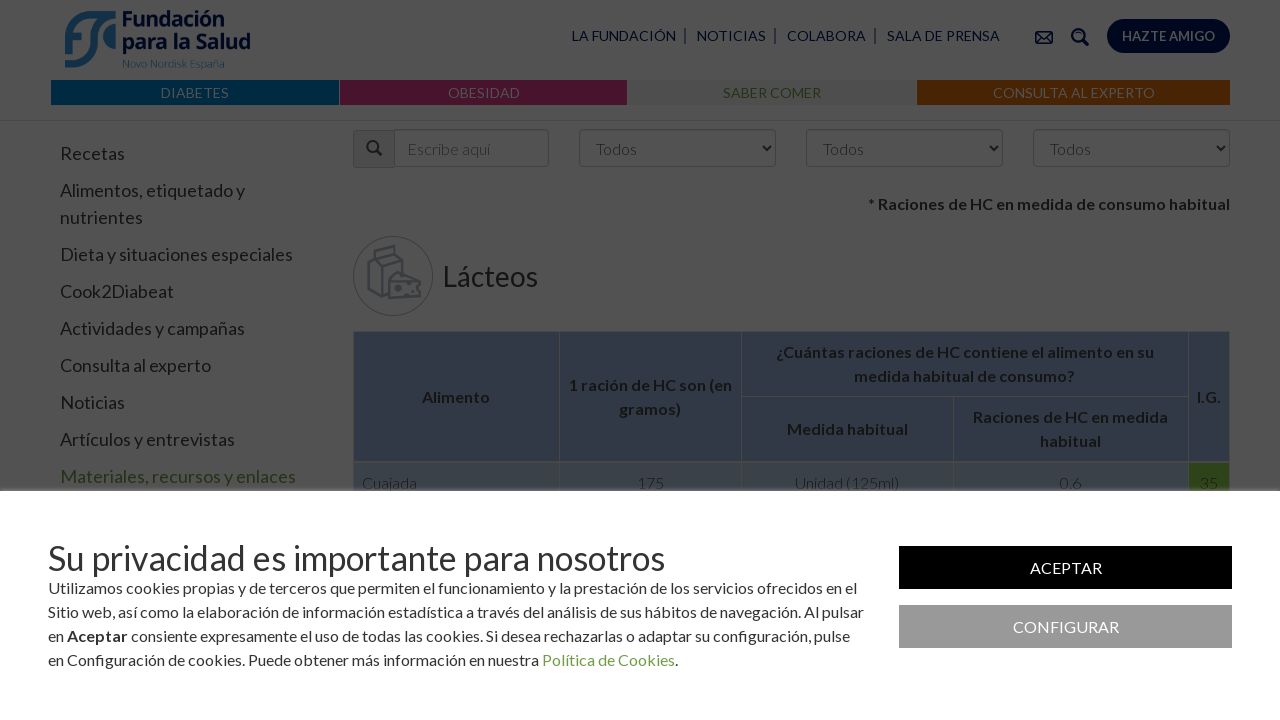

Retrieved all available food group options from dropdown
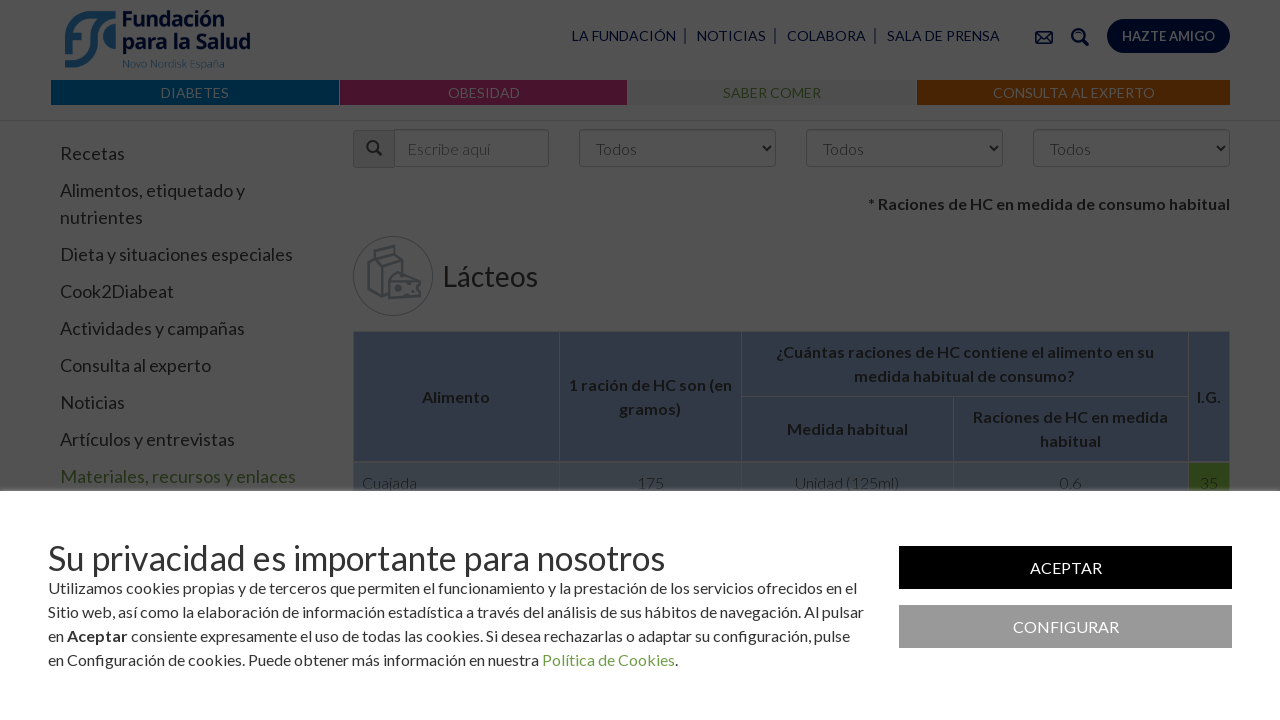

Selected food group option: Todos on #cboGrupo
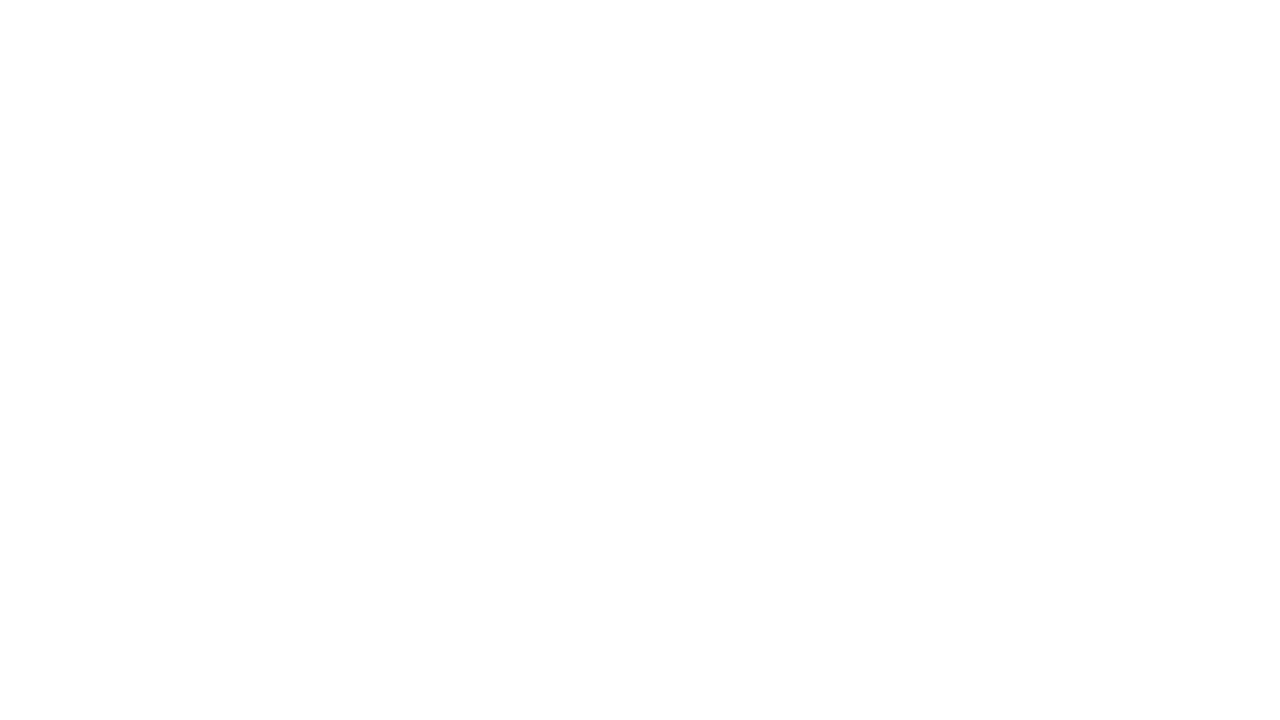

Page updated after selecting Todos - content heading is now visible
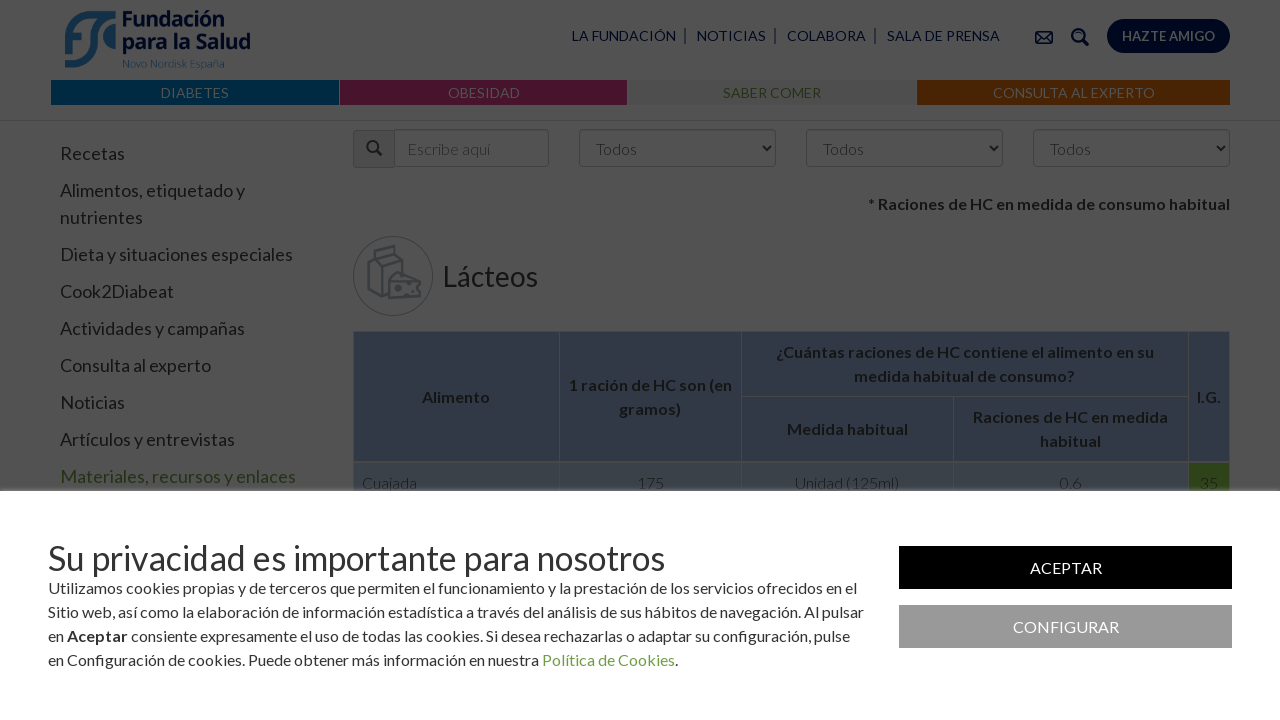

Selected food group option: Lácteos on #cboGrupo
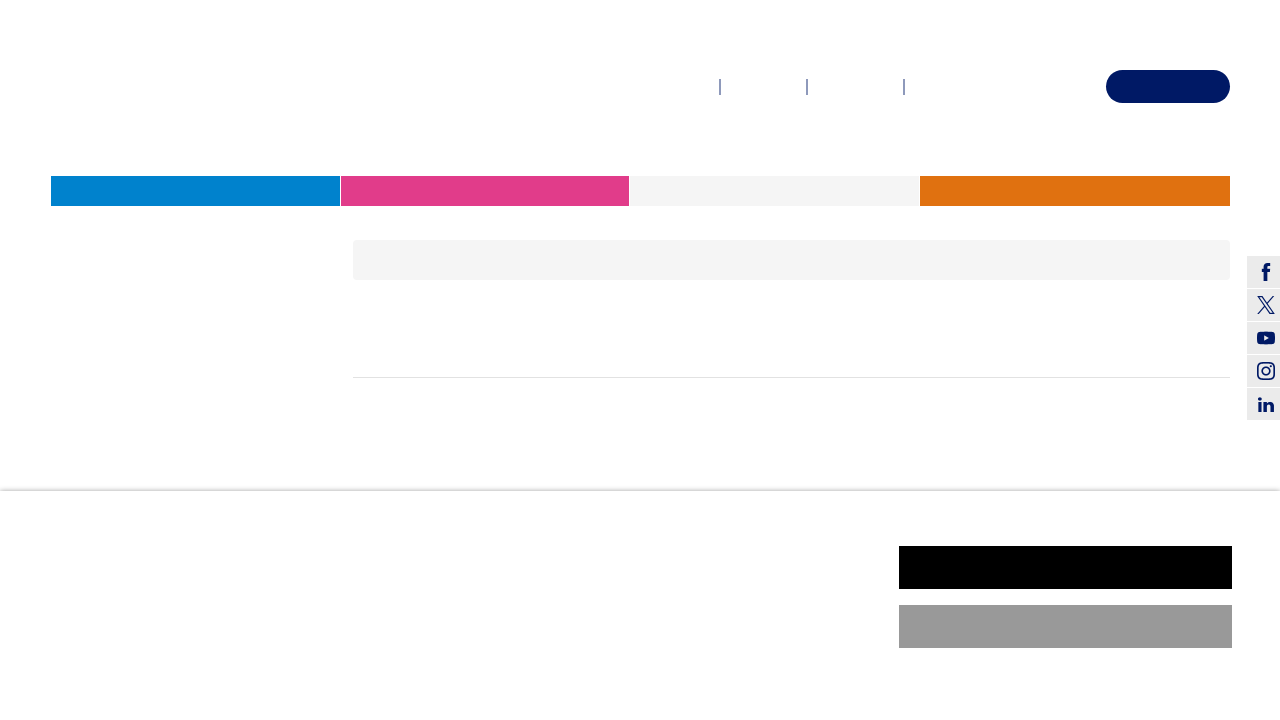

Page updated after selecting Lácteos - content heading is now visible
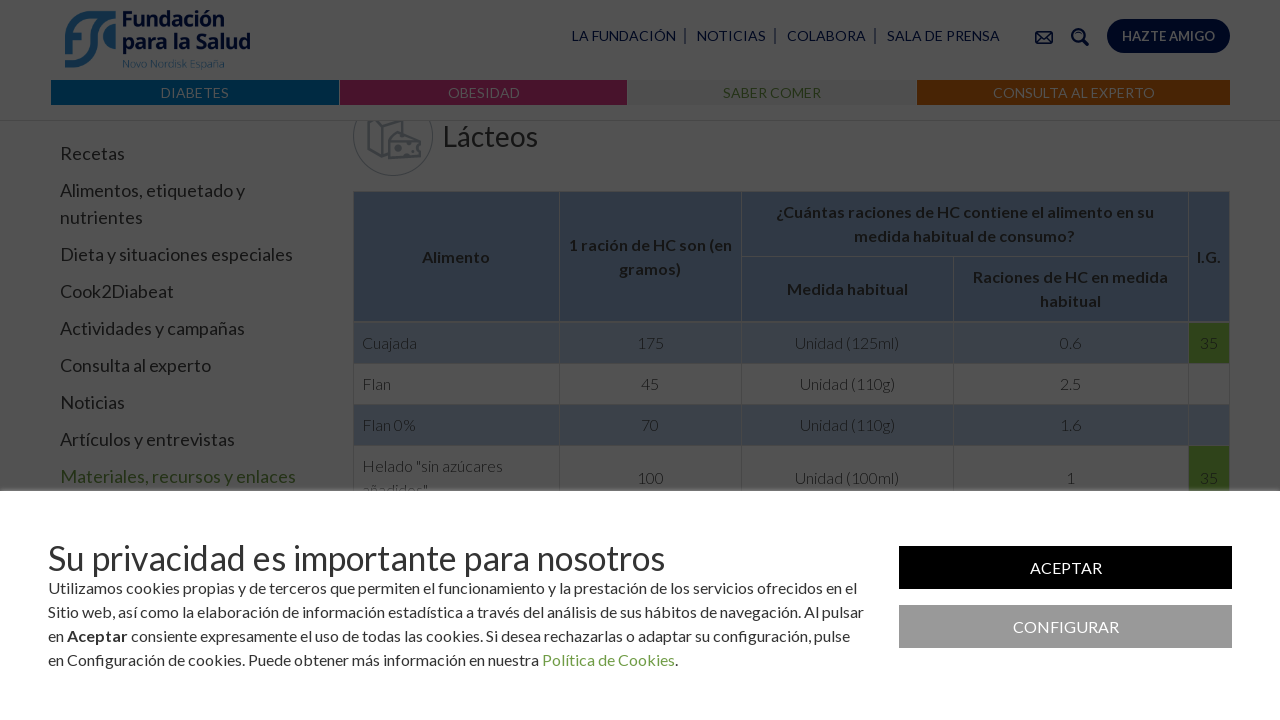

Selected food group option: Cereales y derivados, harinas, legumbres y tubérculos on #cboGrupo
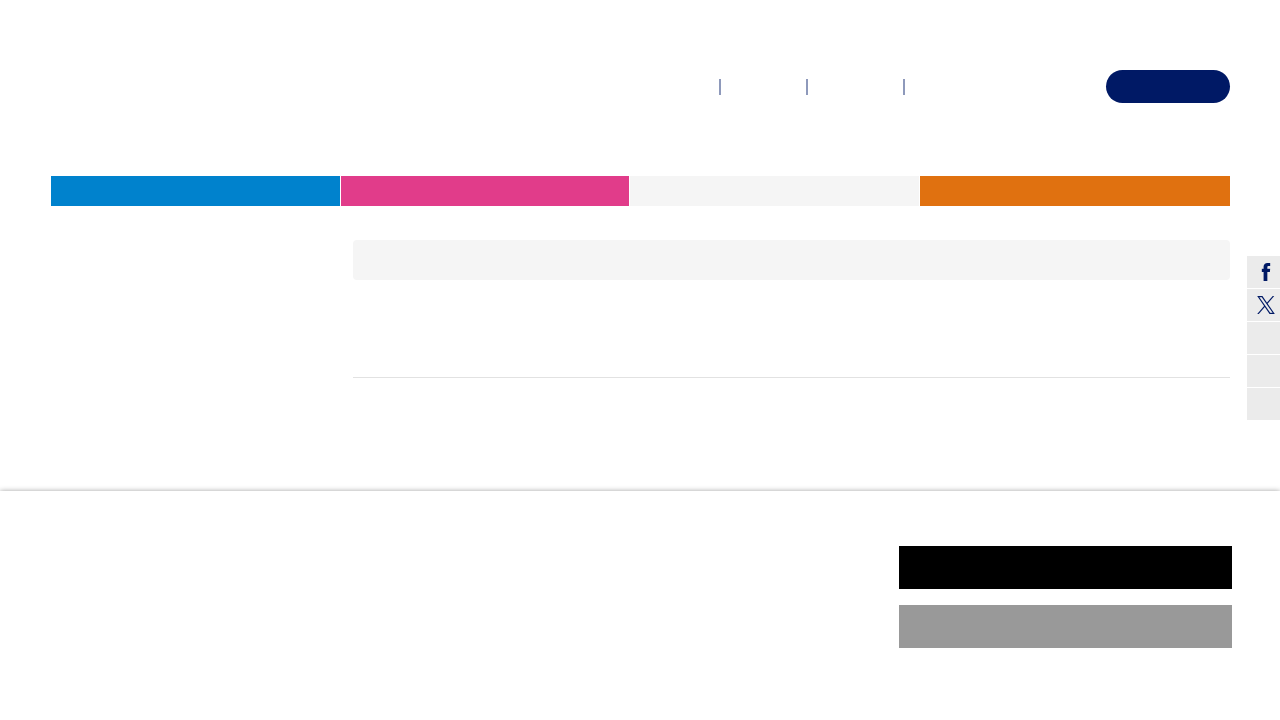

Page updated after selecting Cereales y derivados, harinas, legumbres y tubérculos - content heading is now visible
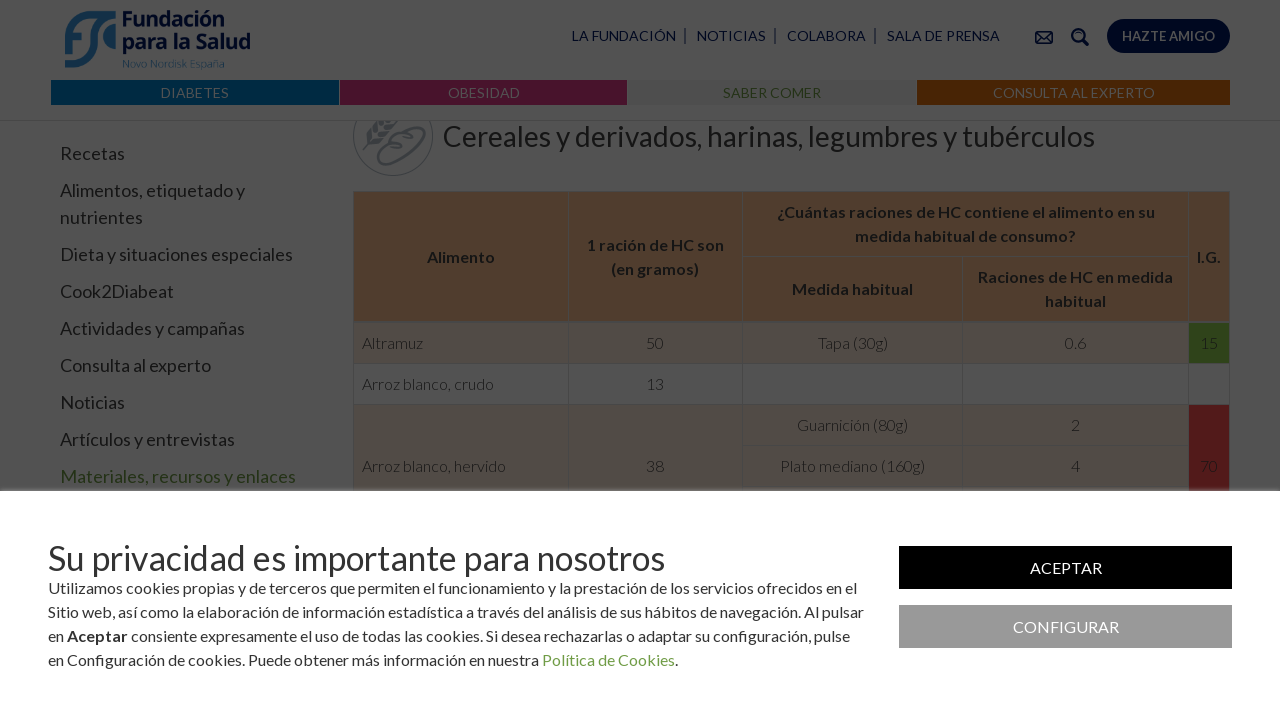

Selected food group option: Frutas on #cboGrupo
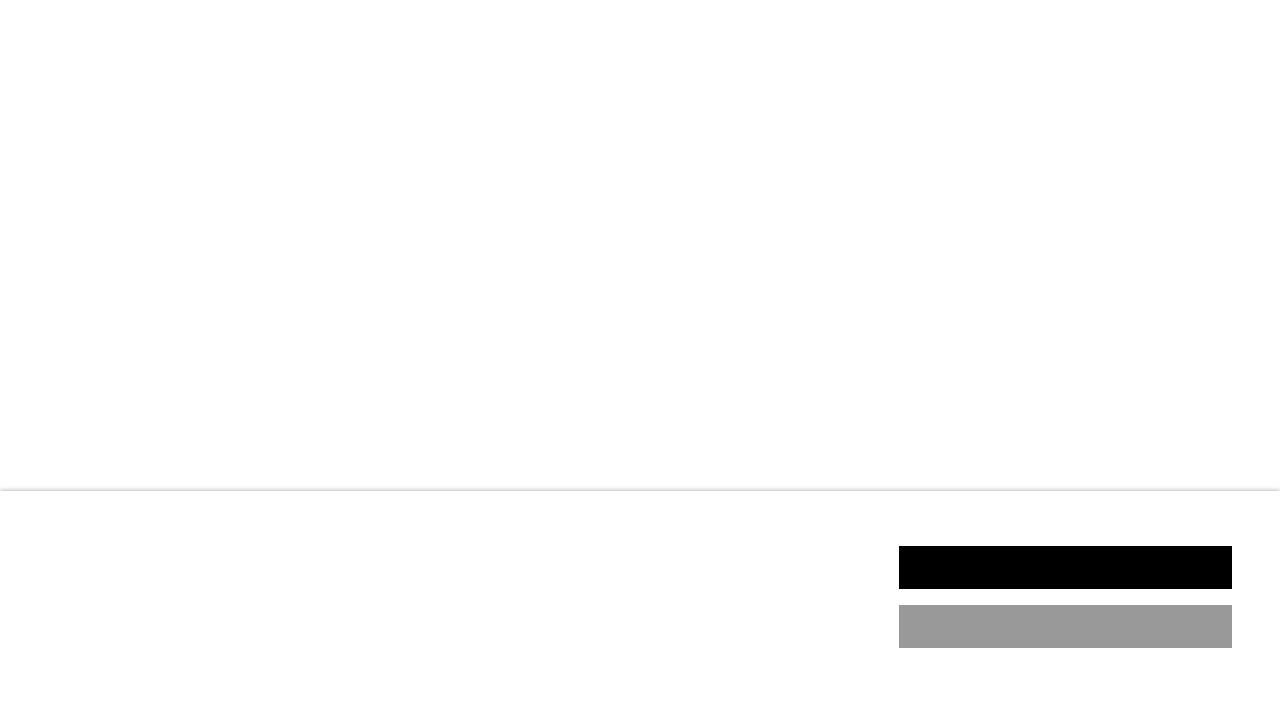

Page updated after selecting Frutas - content heading is now visible
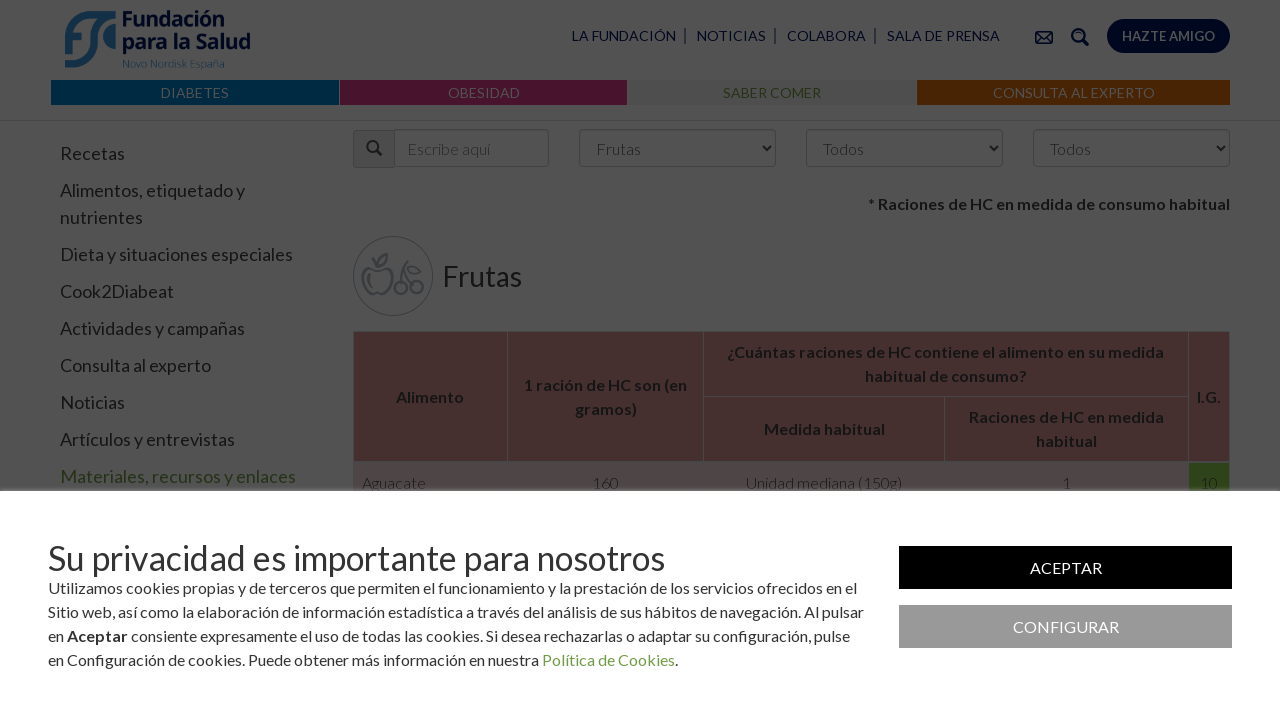

Selected food group option: Hortalizas on #cboGrupo
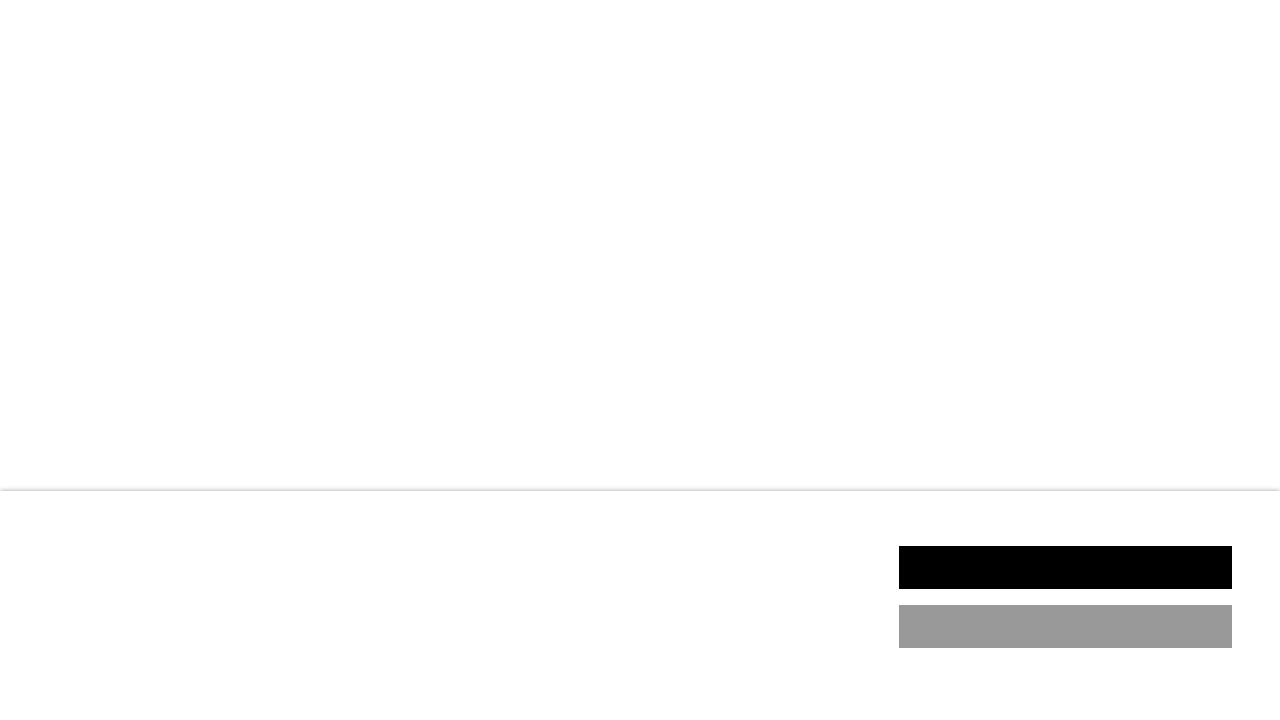

Page updated after selecting Hortalizas - content heading is now visible
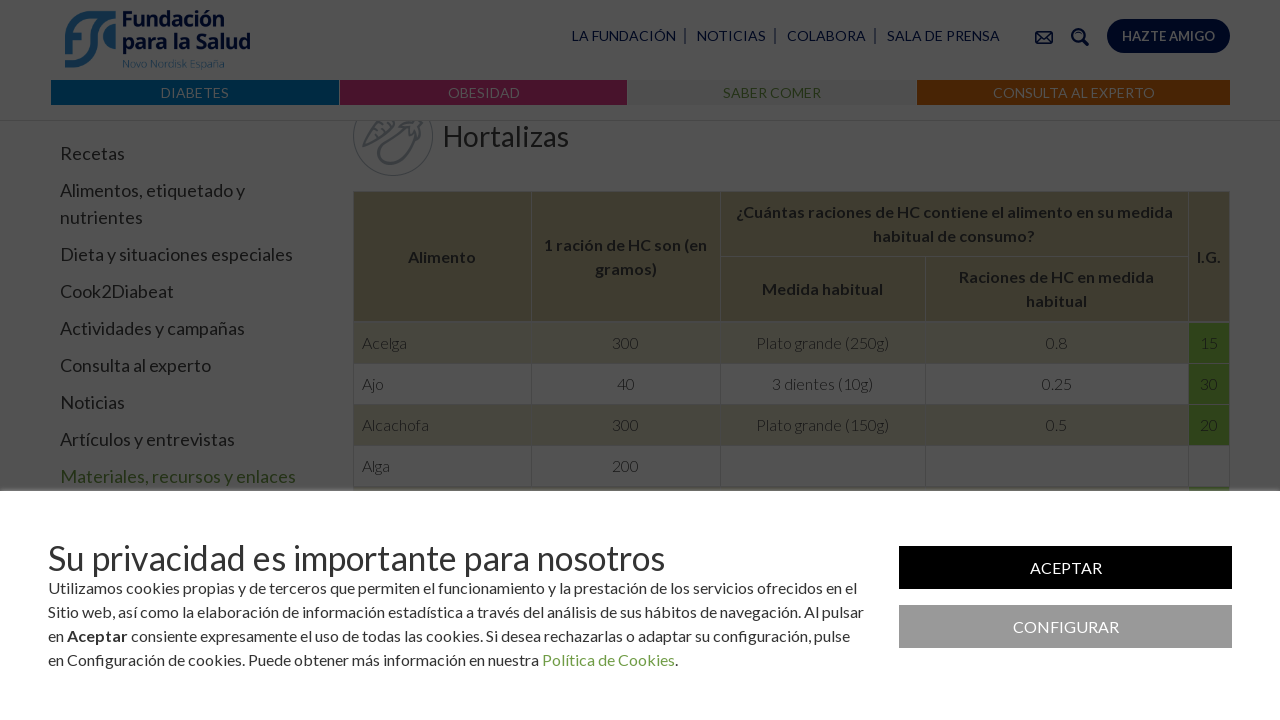

Selected food group option: Fruta grasa y seca on #cboGrupo
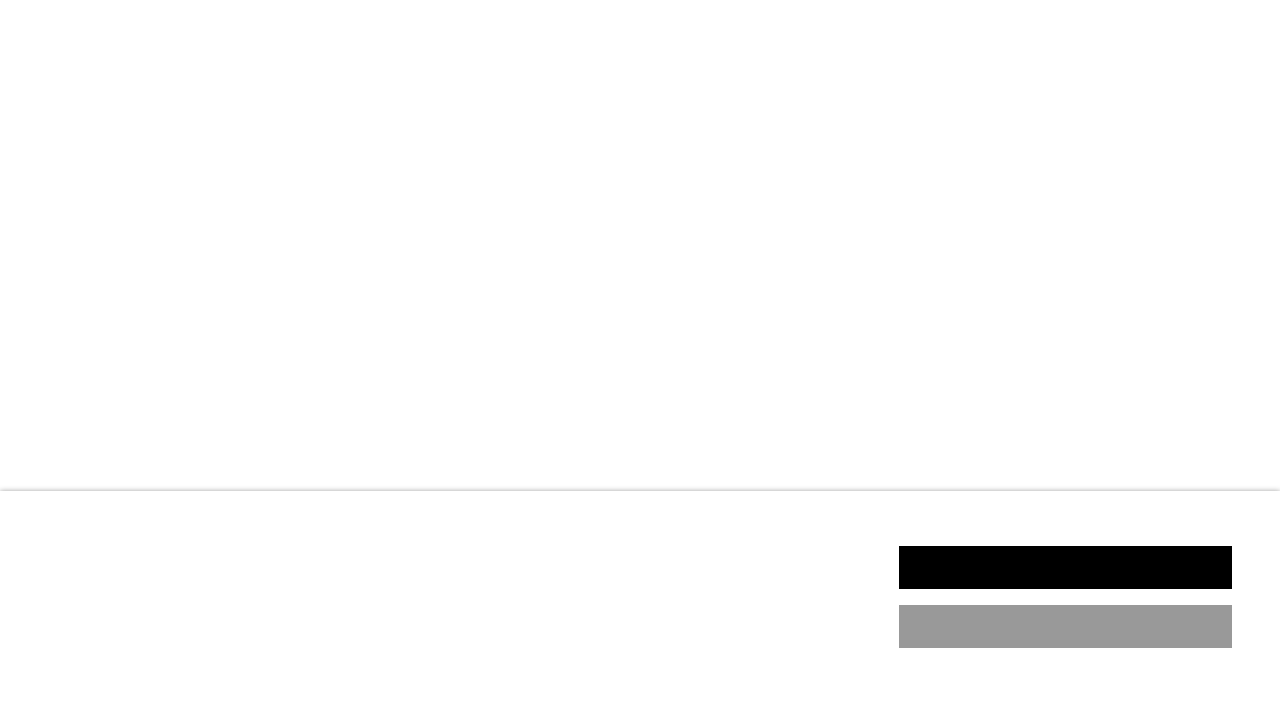

Page updated after selecting Fruta grasa y seca - content heading is now visible
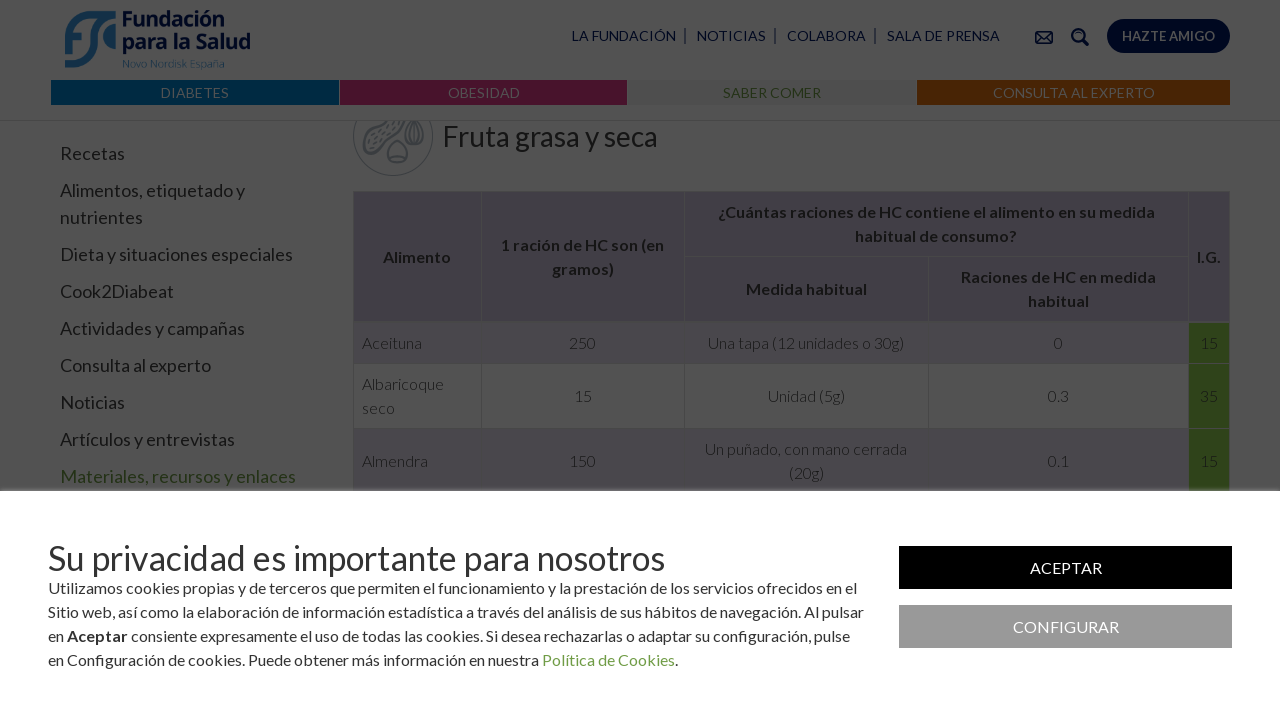

Selected food group option: Bebidas on #cboGrupo
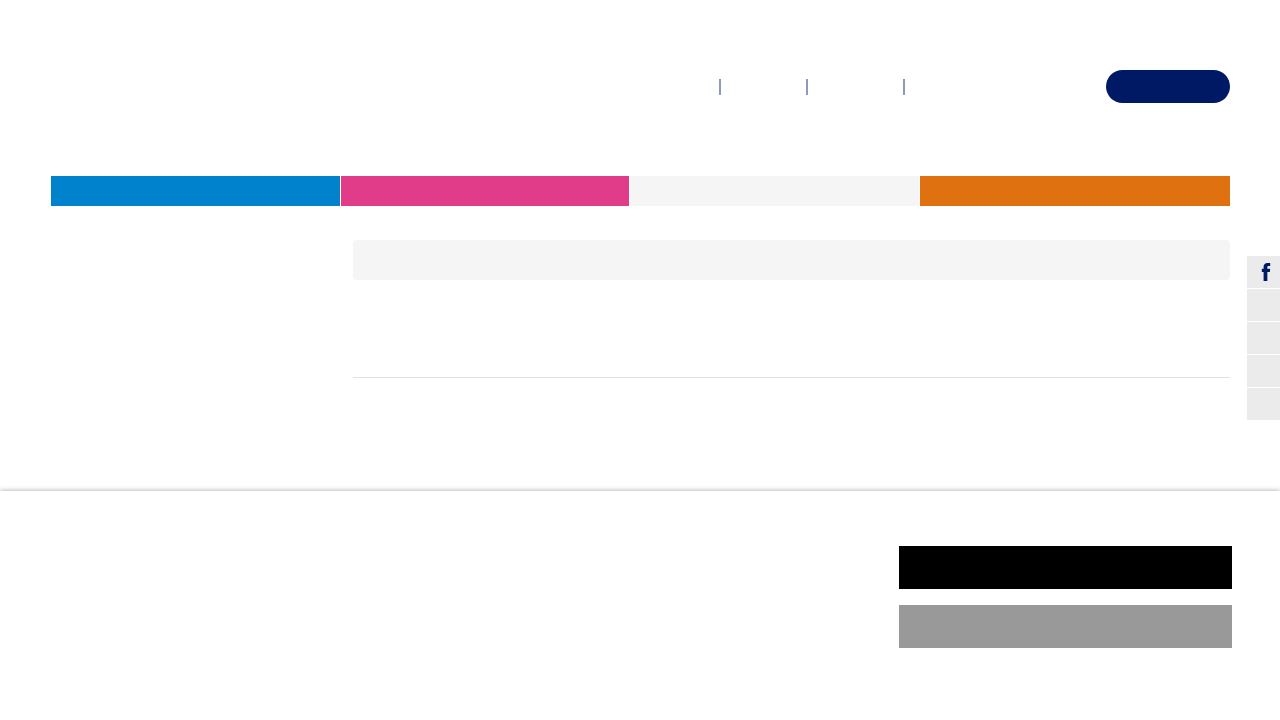

Page updated after selecting Bebidas - content heading is now visible
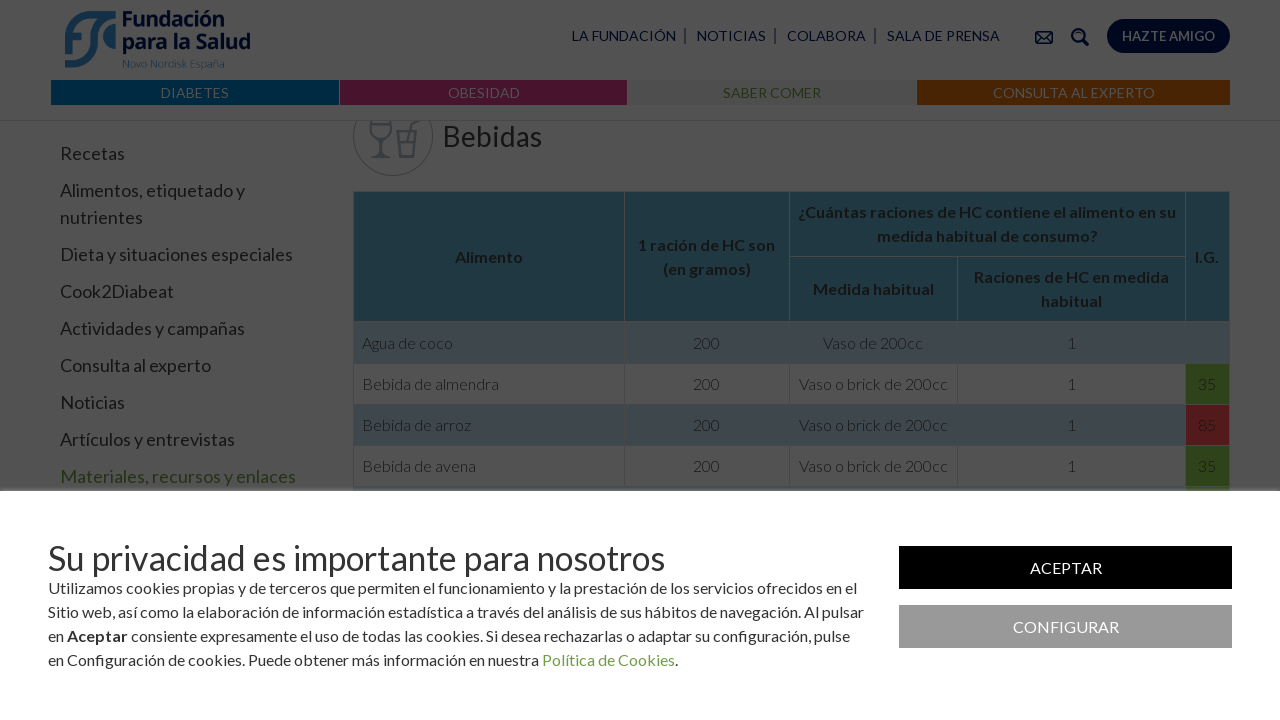

Selected food group option: Otros on #cboGrupo
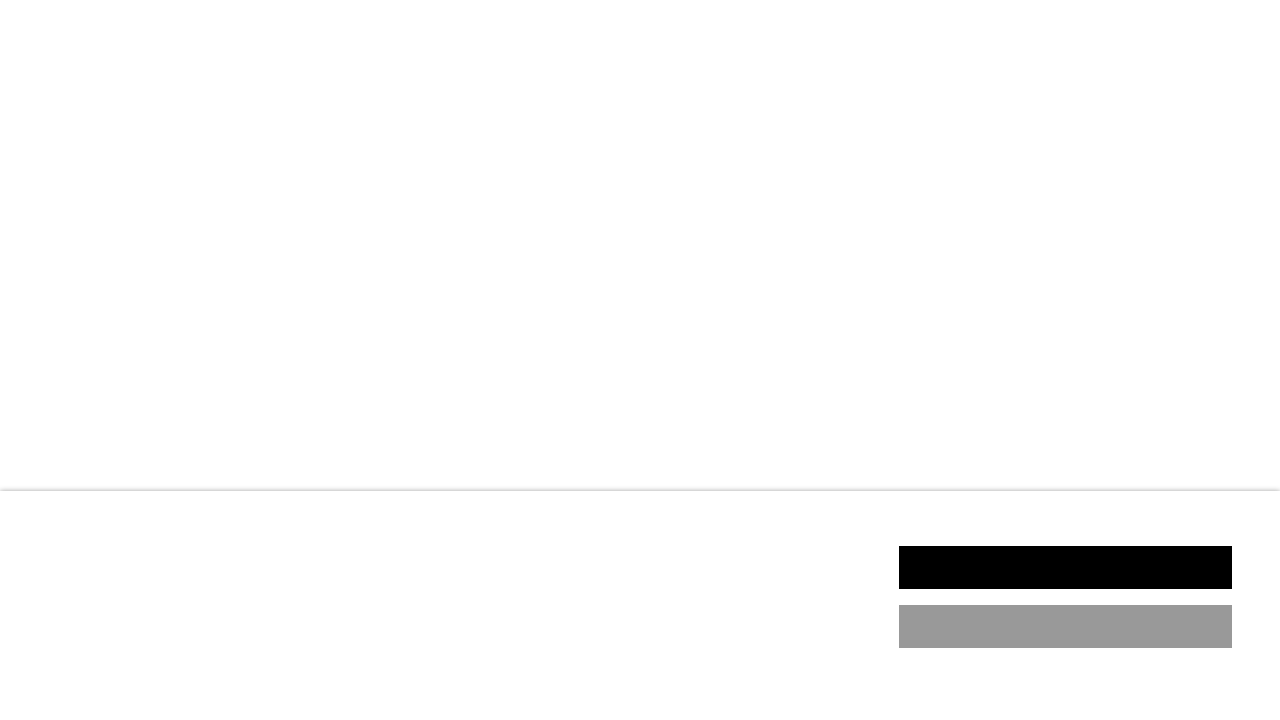

Page updated after selecting Otros - content heading is now visible
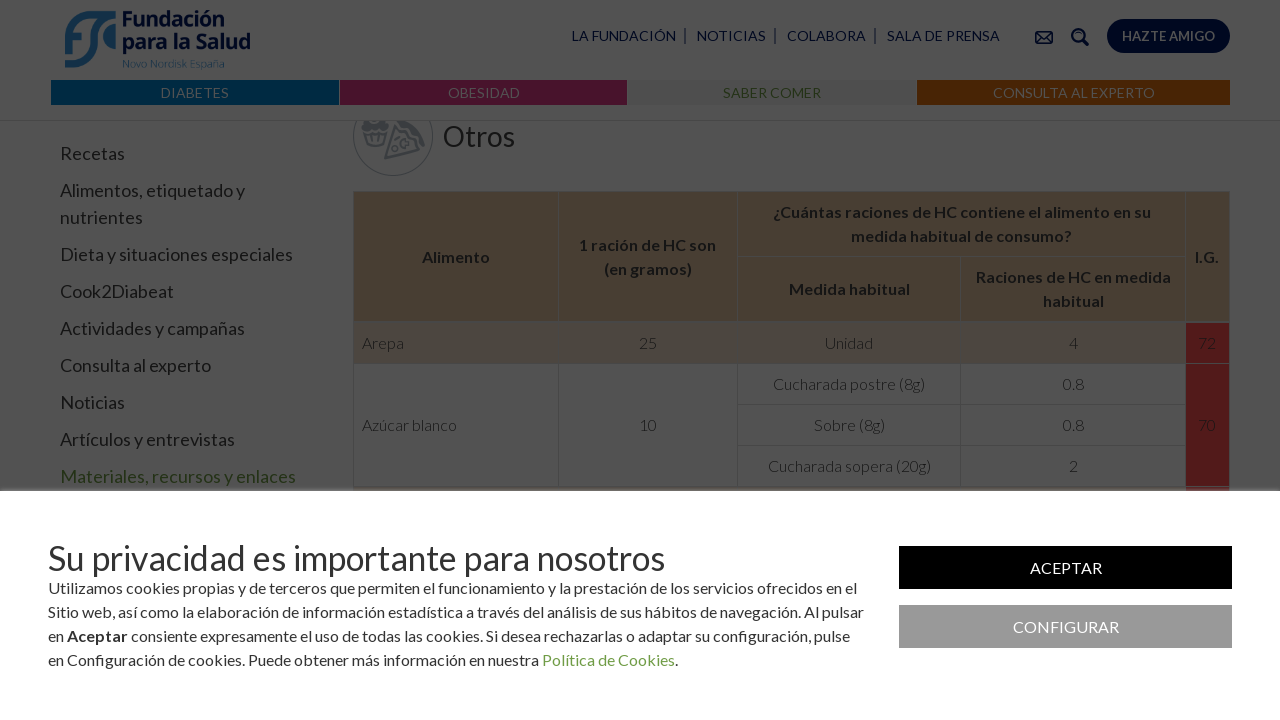

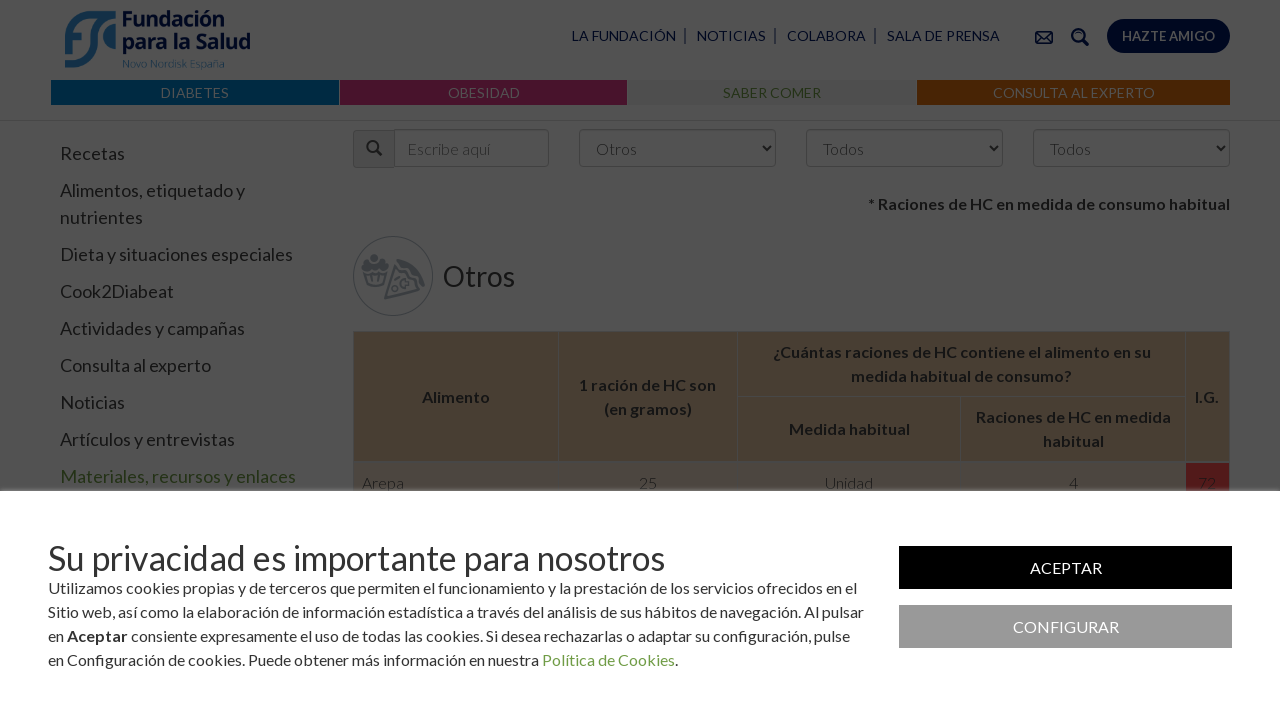